Tests confirmation alert handling by clicking a confirm button and dismissing the dialog, then verifying the cancel message appears

Starting URL: https://testautomationpractice.blogspot.com/

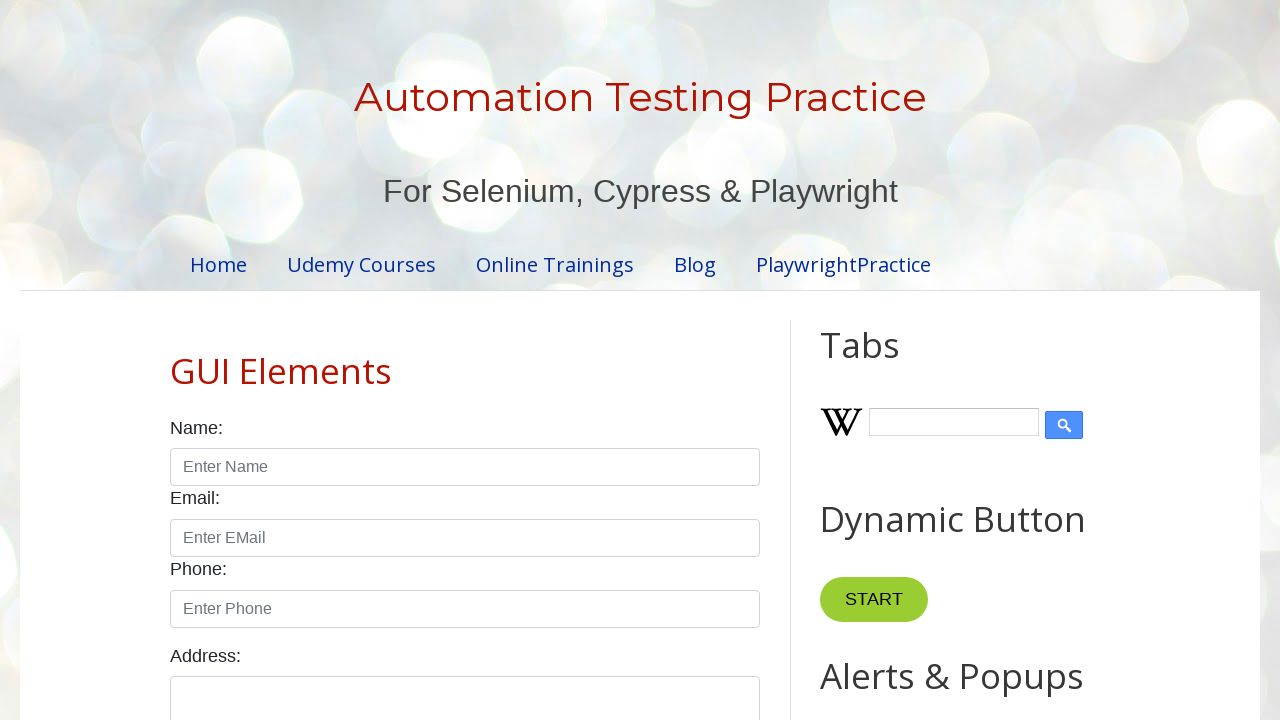

Set up dialog handler to dismiss confirmation alerts
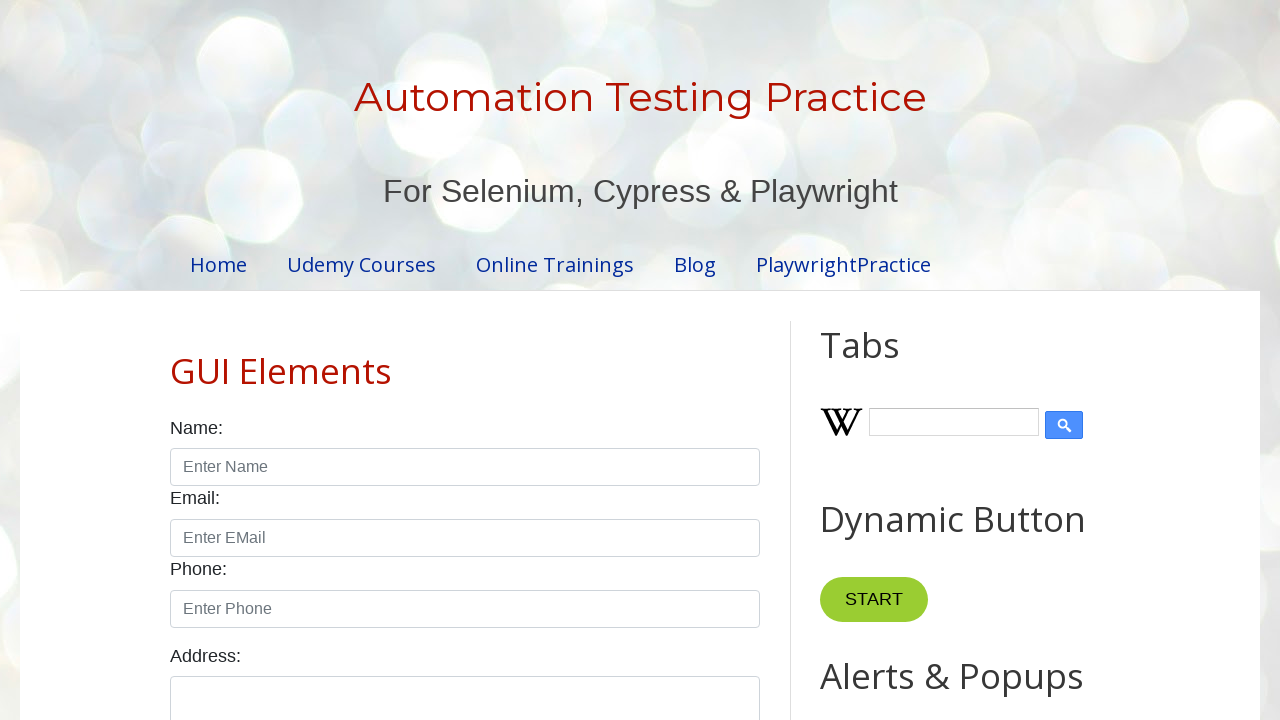

Clicked the confirm button to trigger confirmation alert at (912, 360) on xpath=//button[@id="confirmBtn"]
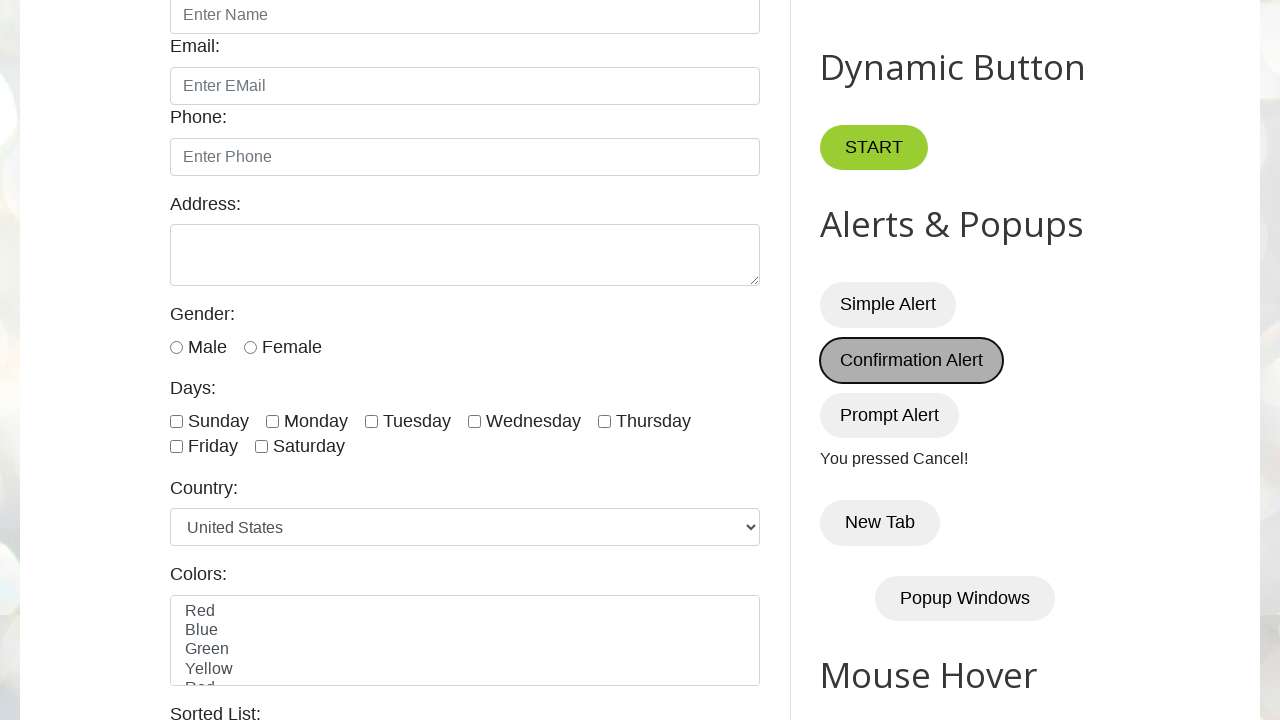

Verified that the cancel message 'You pressed Cancel!' appears after dismissing the confirmation dialog
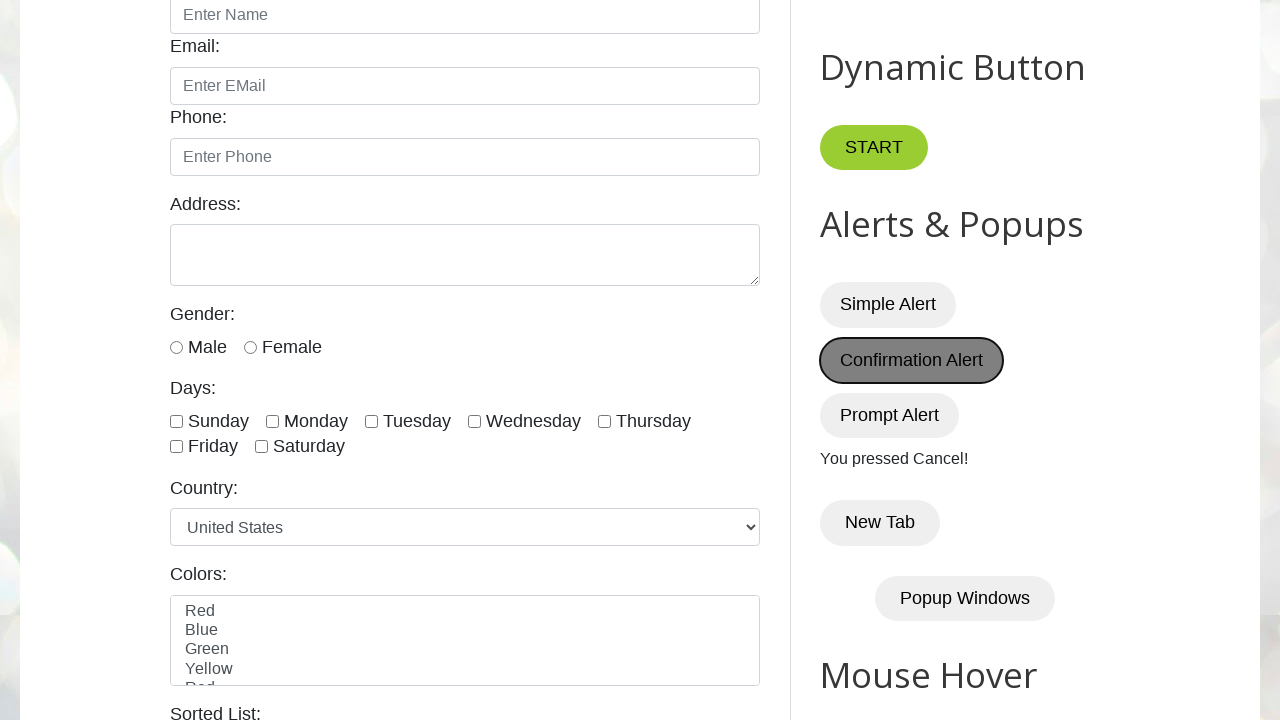

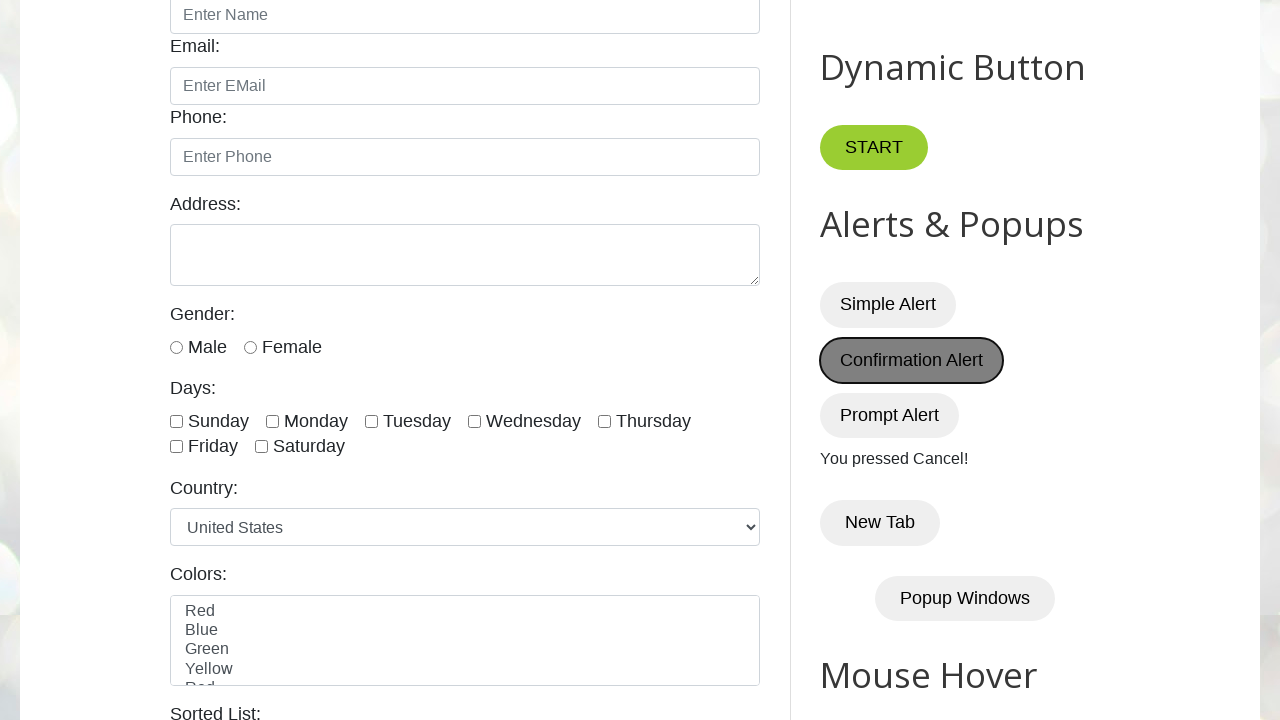